Tests different button interactions including double click, right click, and regular click

Starting URL: https://demoqa.com/elements

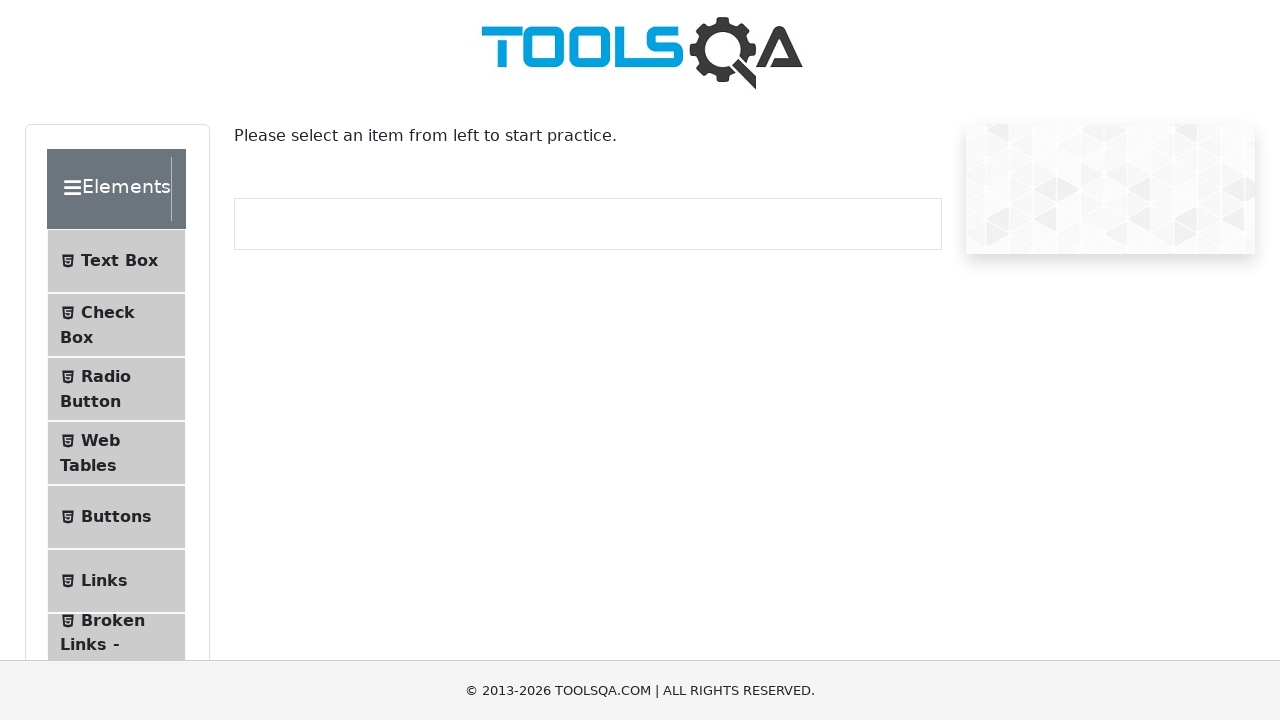

Clicked on buttons section in navigation at (116, 517) on xpath=(//span)[8]
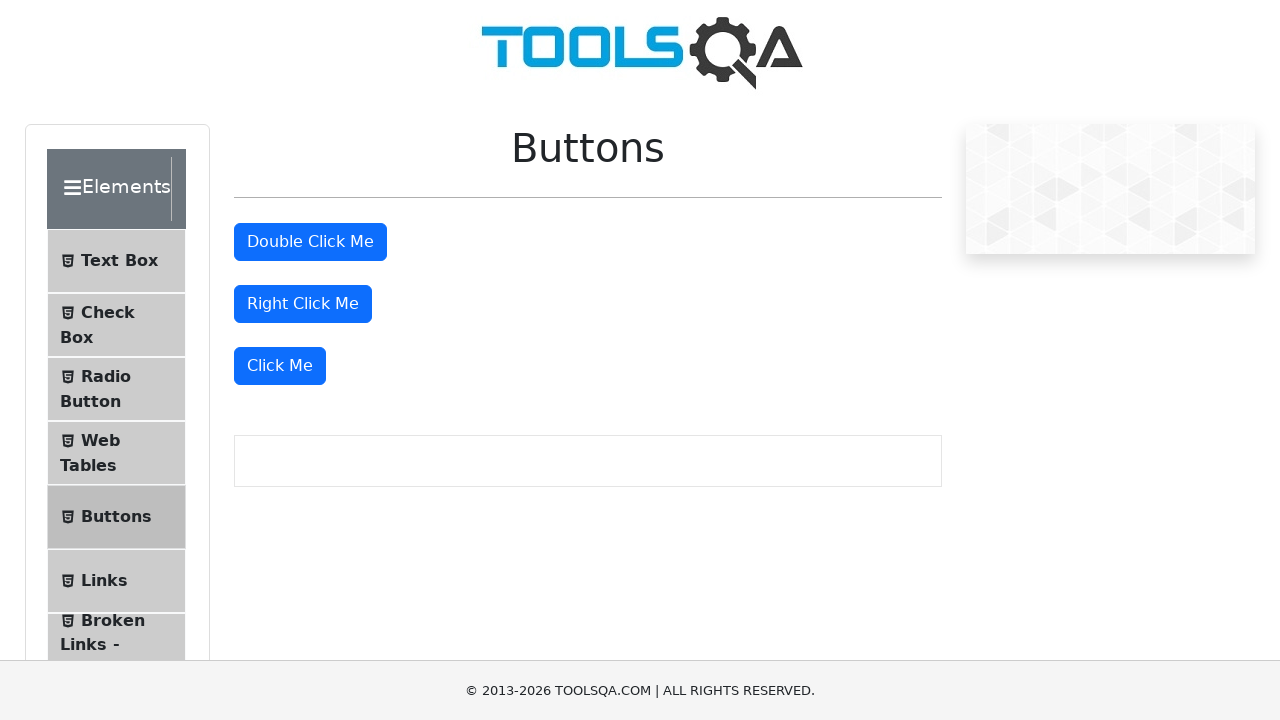

Double clicked the double click button at (310, 242) on #doubleClickBtn
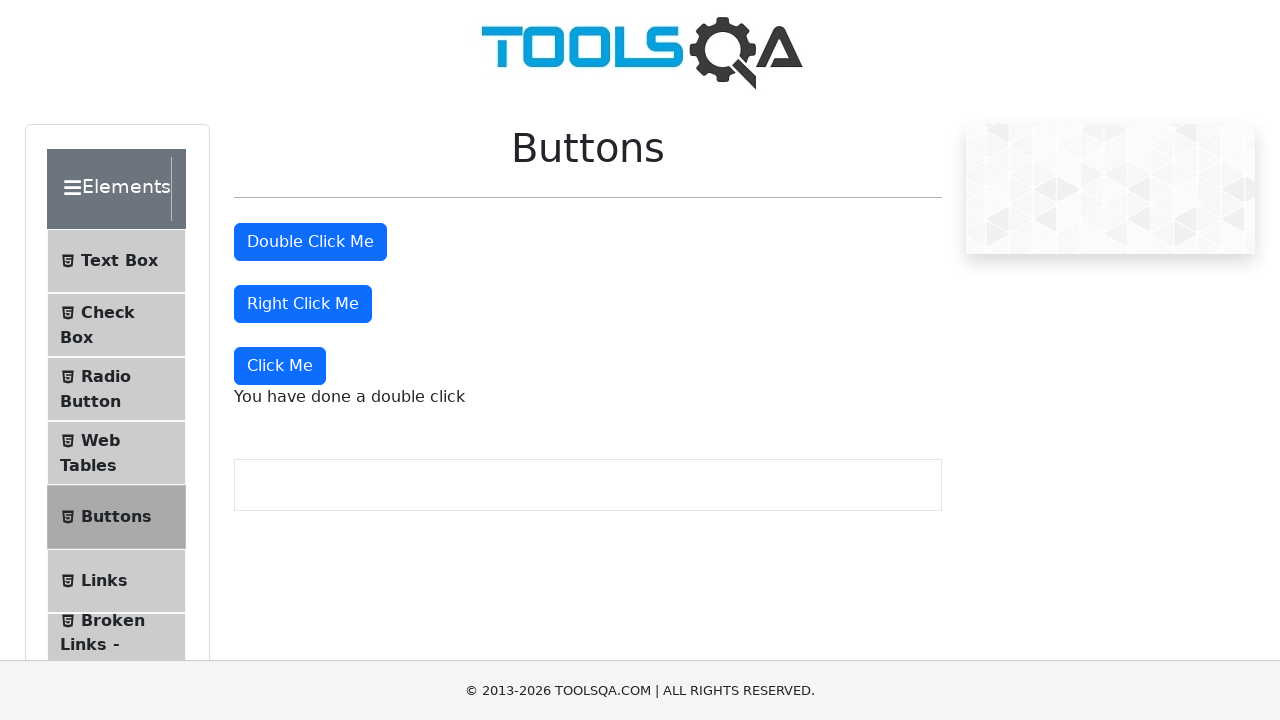

Right clicked the right click button at (303, 304) on #rightClickBtn
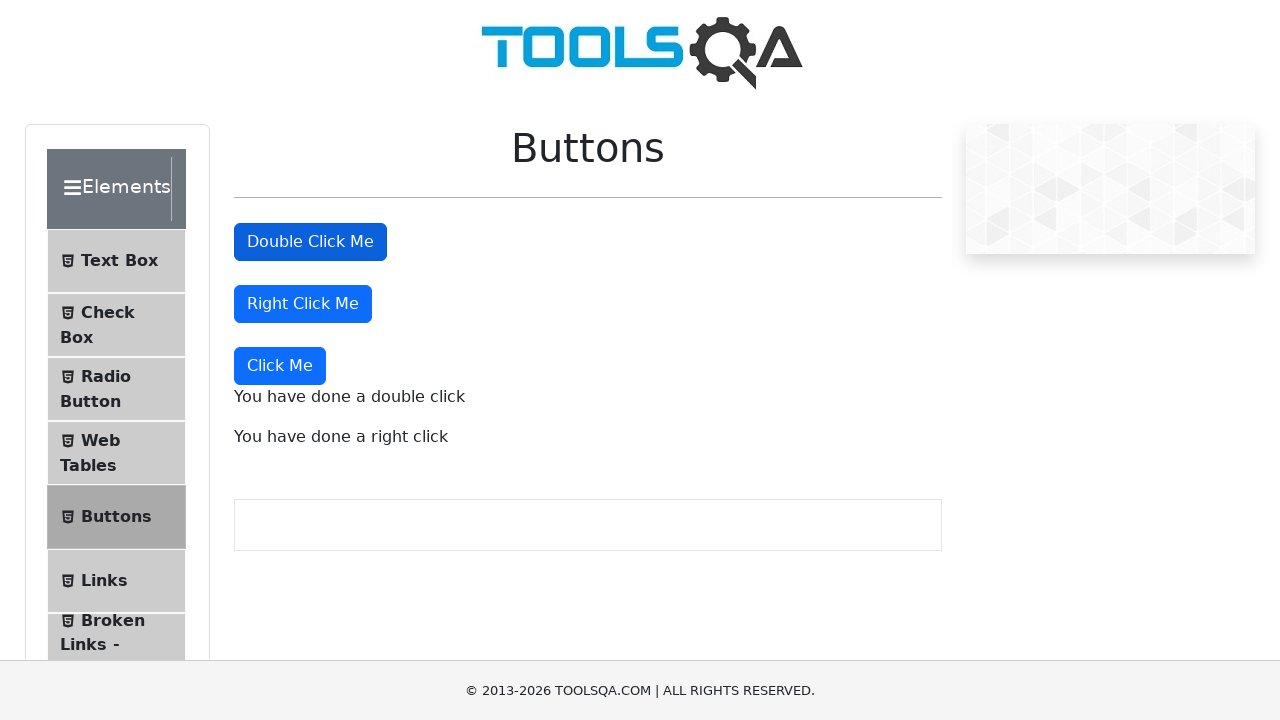

Clicked the regular click button at (280, 366) on xpath=(//button)[4]
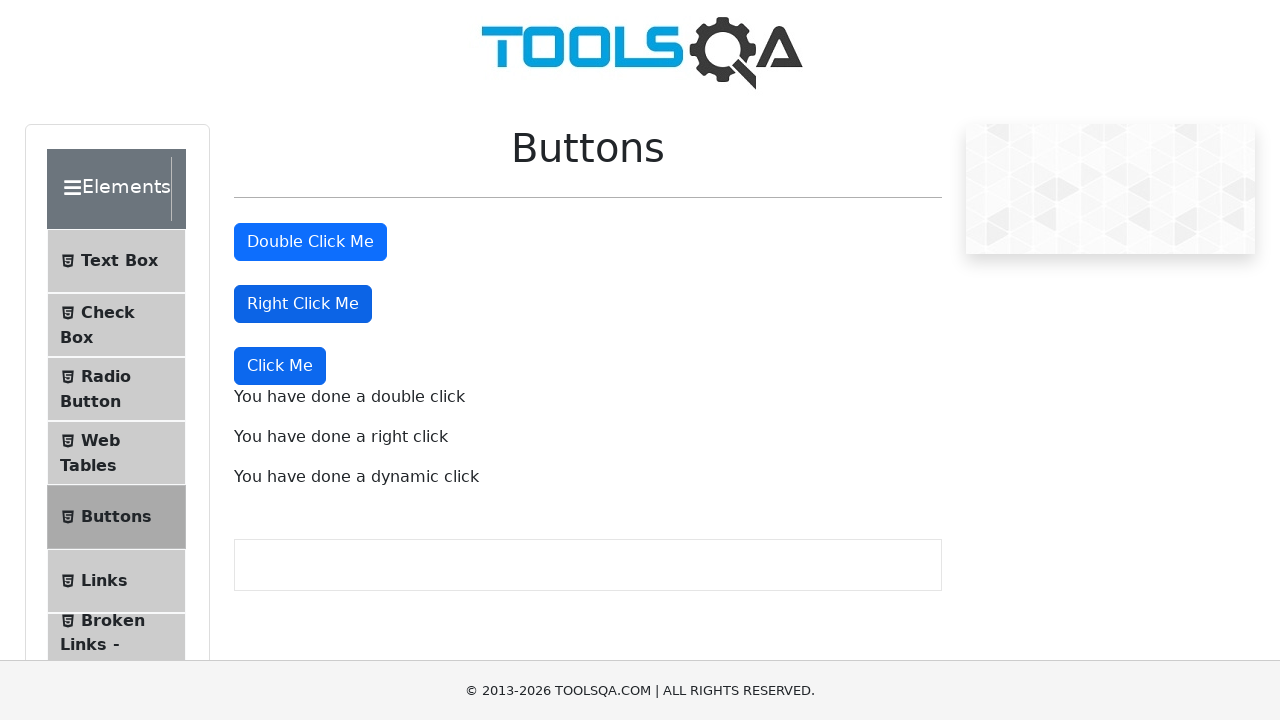

Scrolled down the page
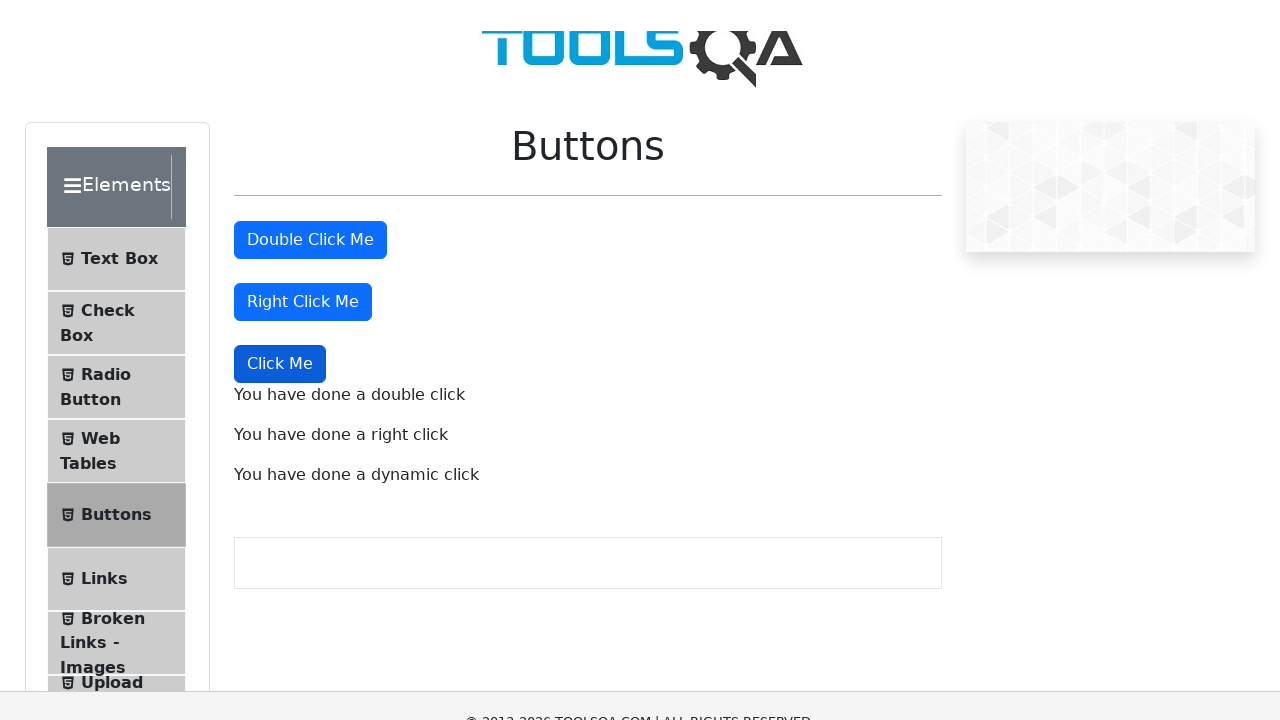

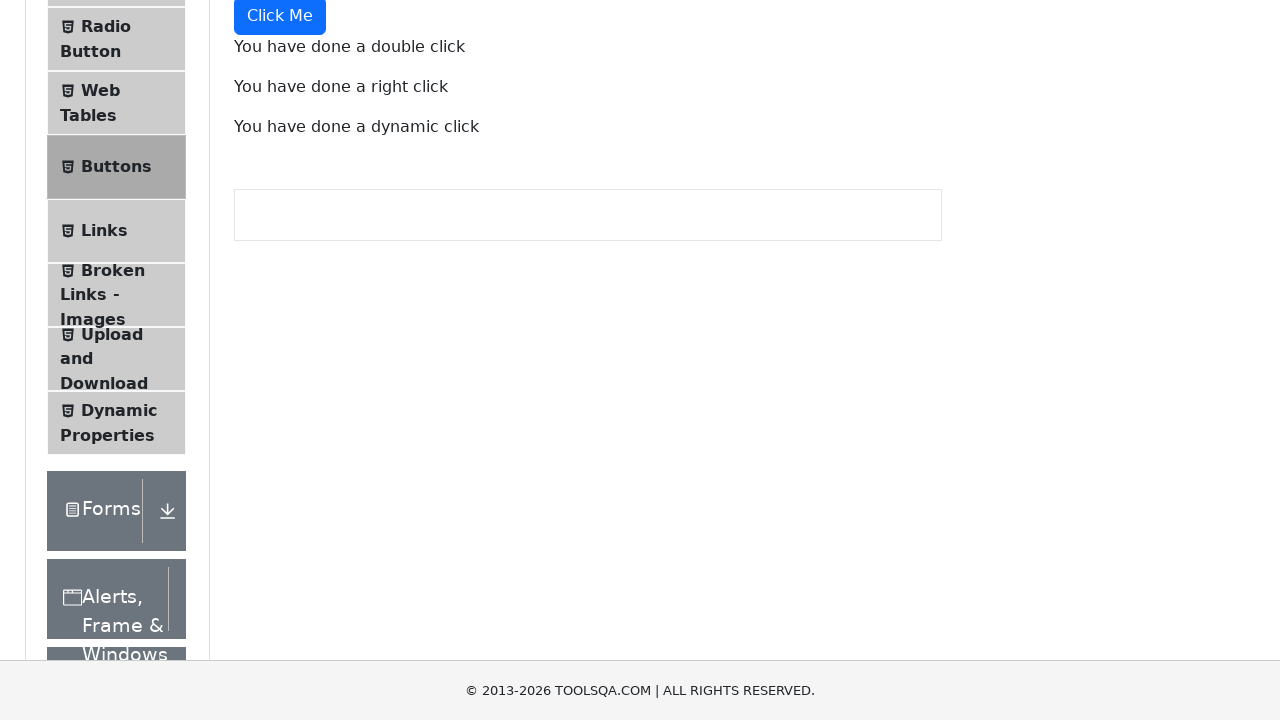